Tests that entering a valid number between 50 and 100 calculates and displays the square root correctly in an alert

Starting URL: https://kristinek.github.io/site/tasks/enter_a_number

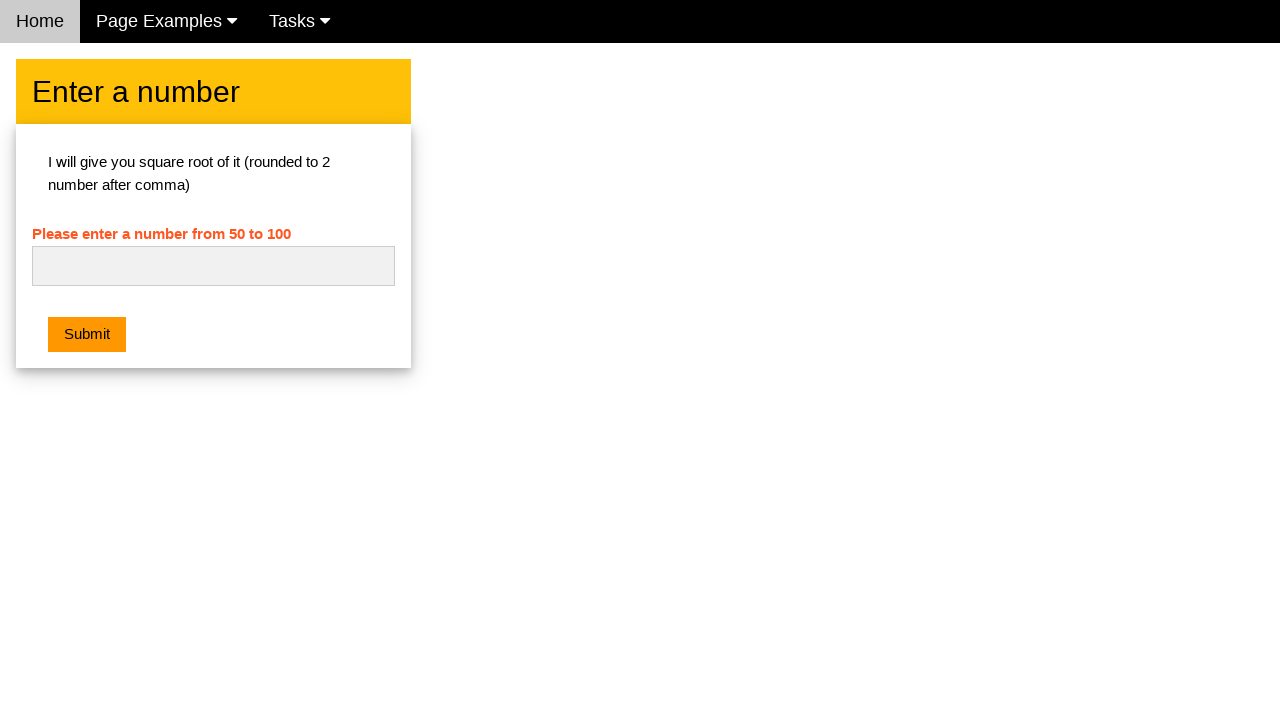

Entered number 64 in the input field on #numb
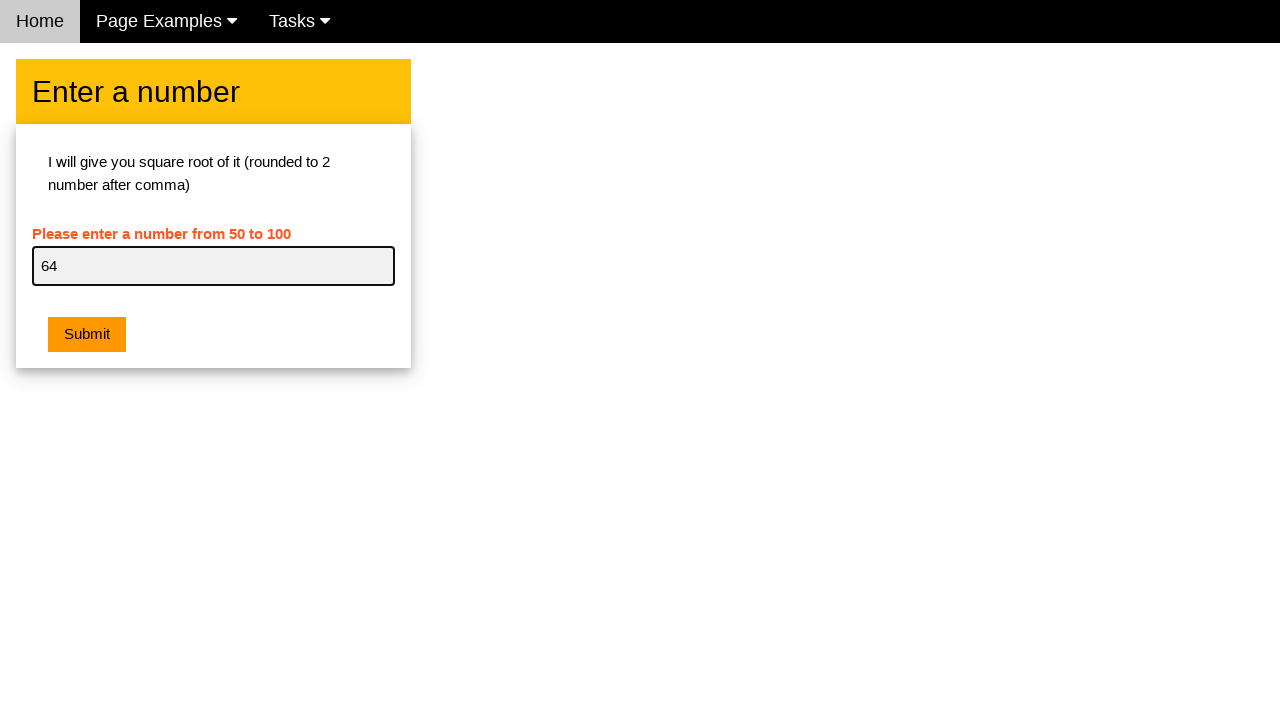

Clicked submit button to calculate square root at (87, 335) on .w3-btn
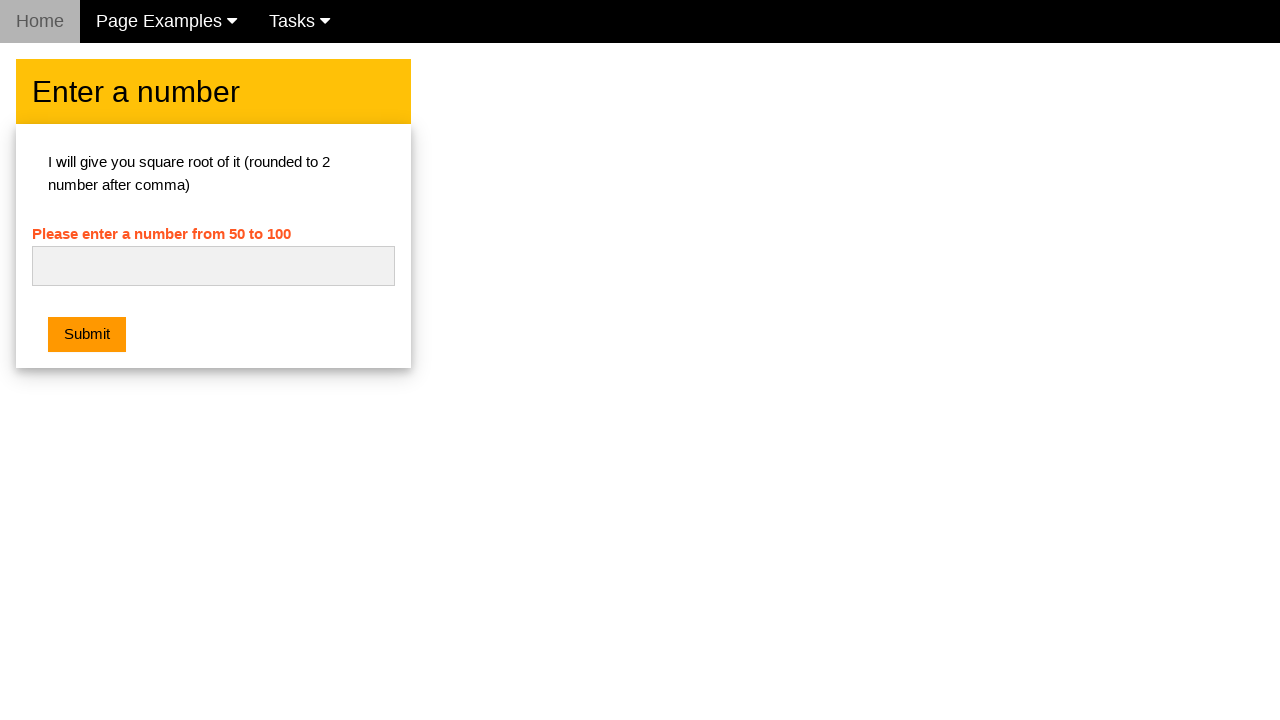

Set up dialog handler to accept alert
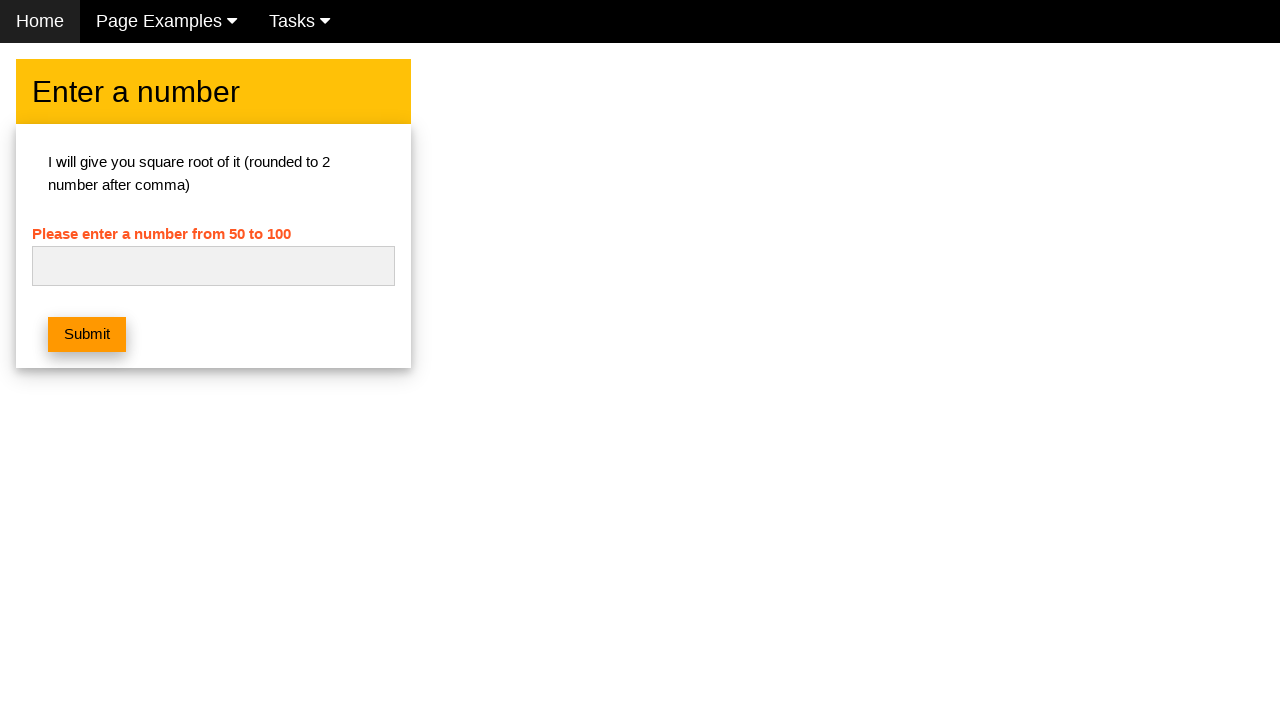

Waited for alert processing to complete
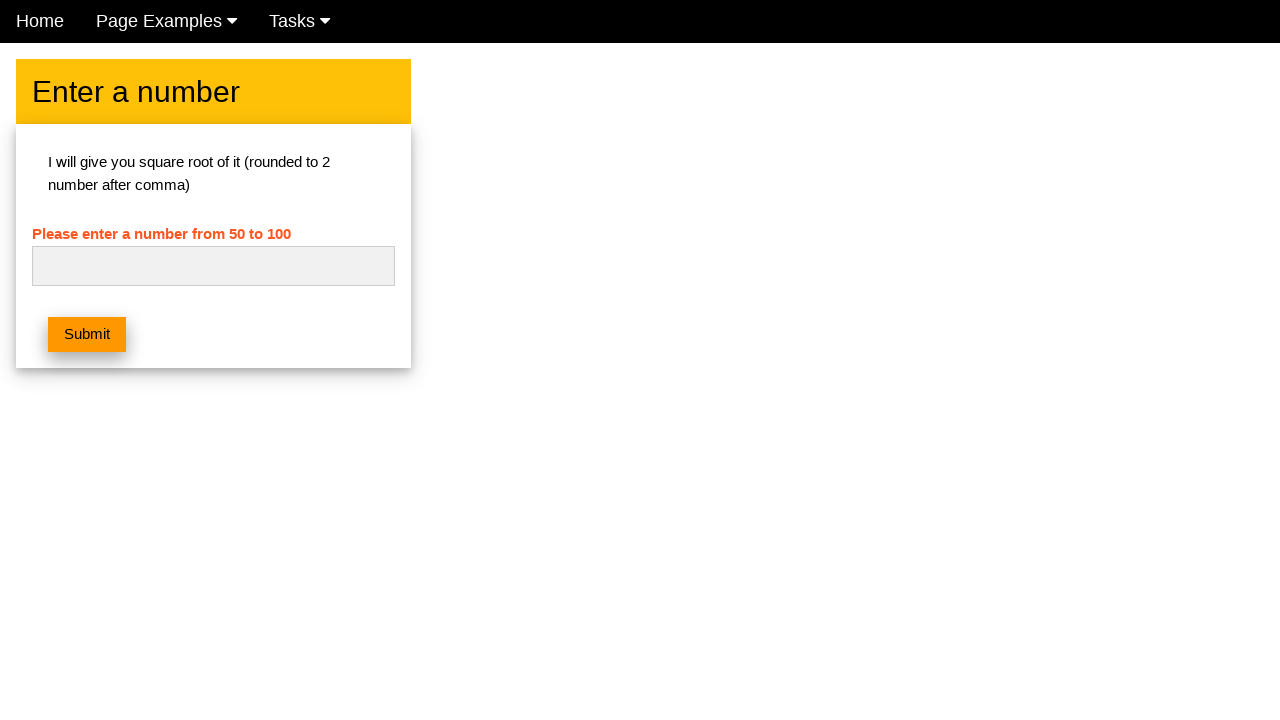

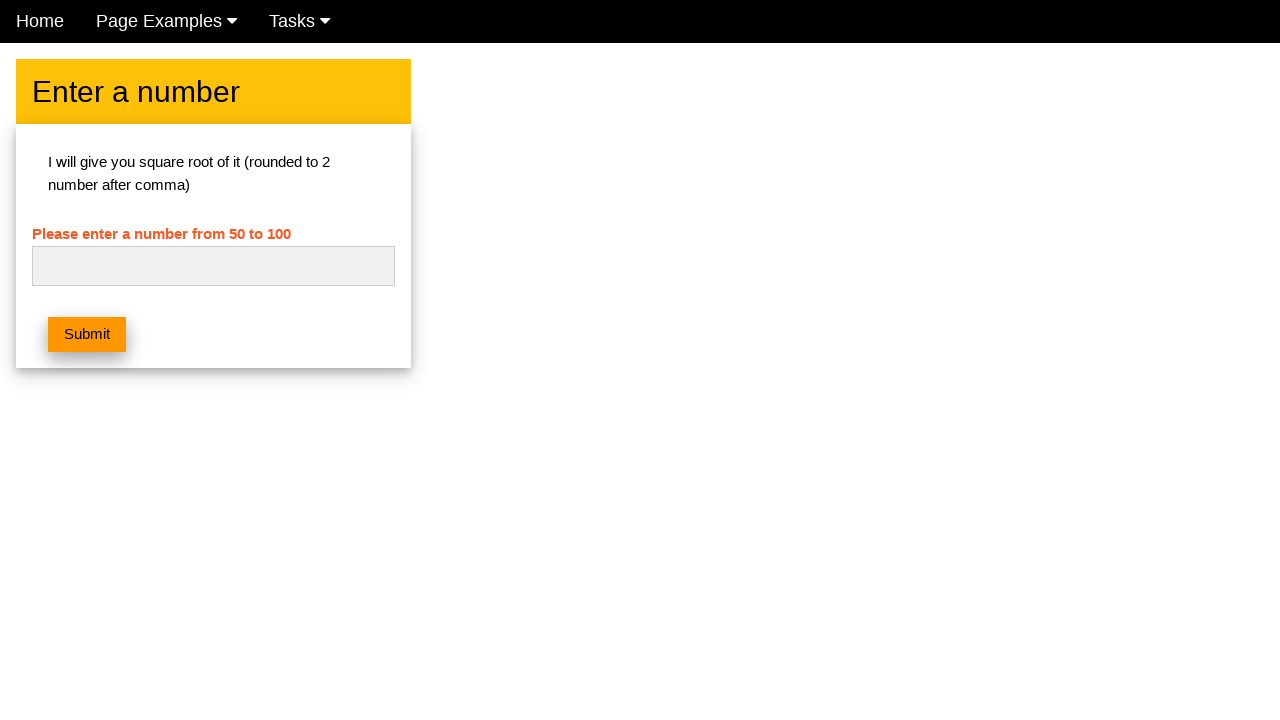